Verifies that the h2 header element is visible on the Volvo car safety page

Starting URL: https://www.volvocars.com/intl/v/car-safety/a-million-more

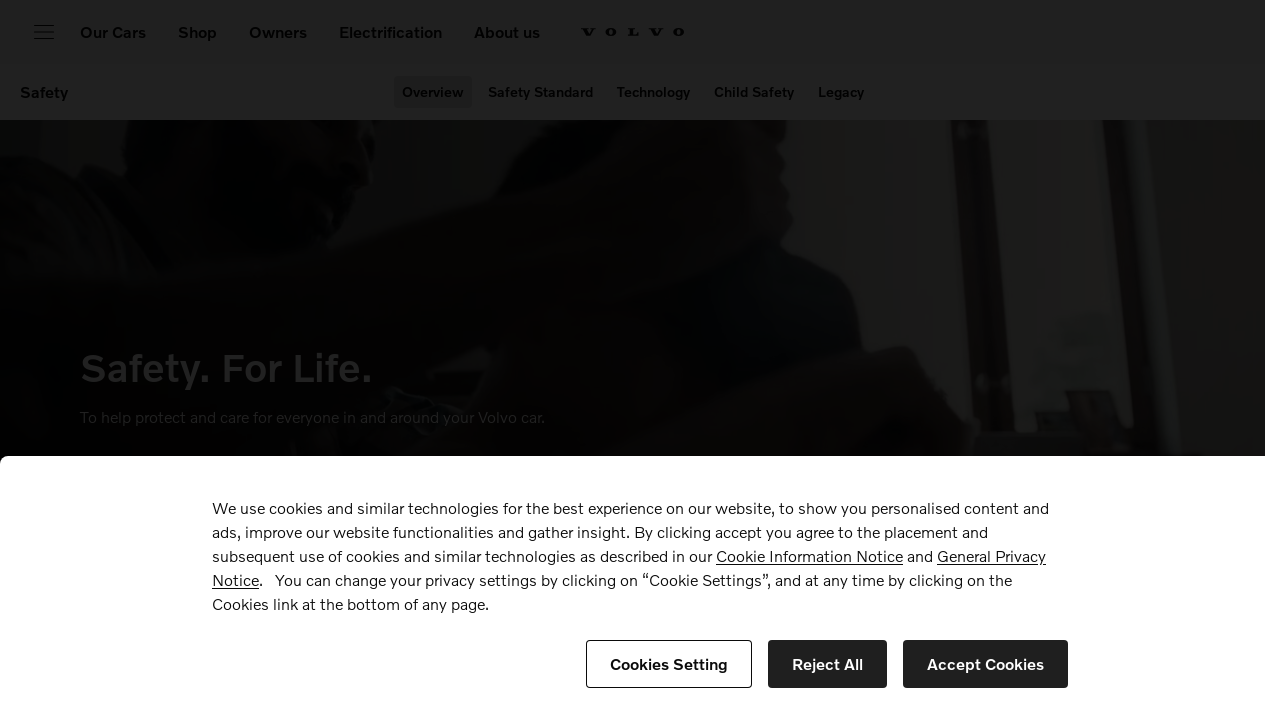

Navigated to Volvo car safety page
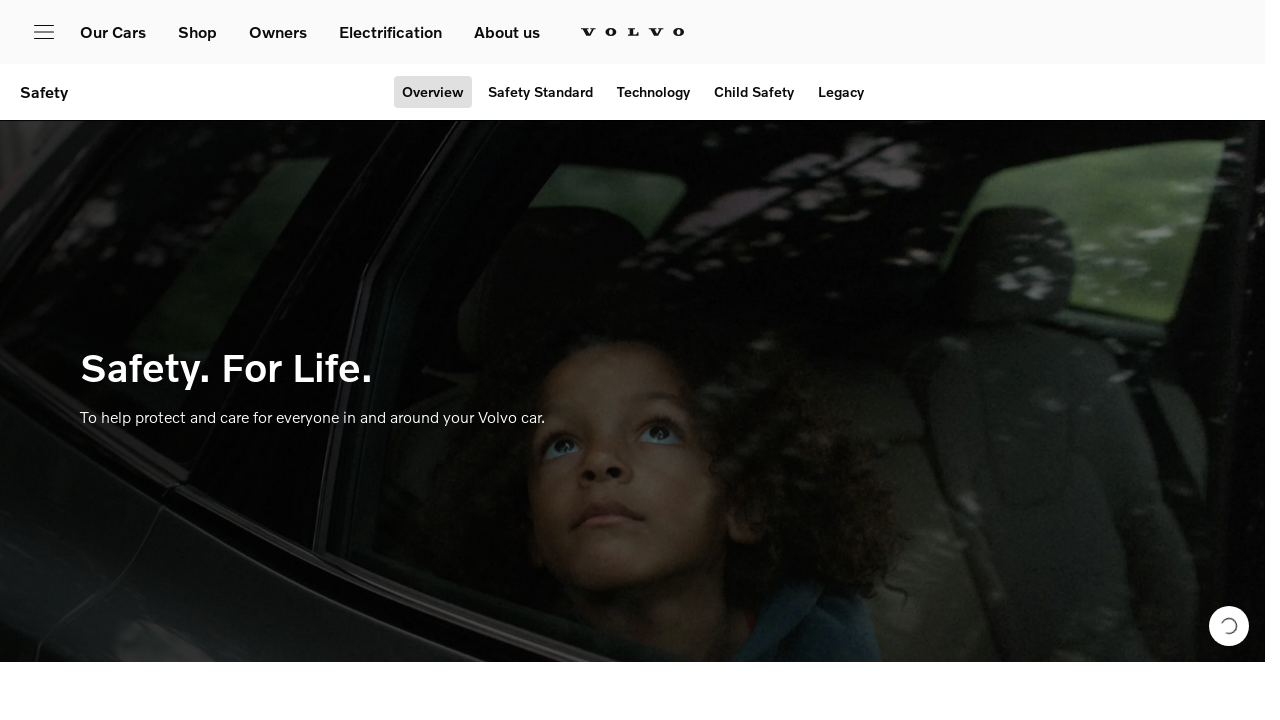

Page DOM content loaded
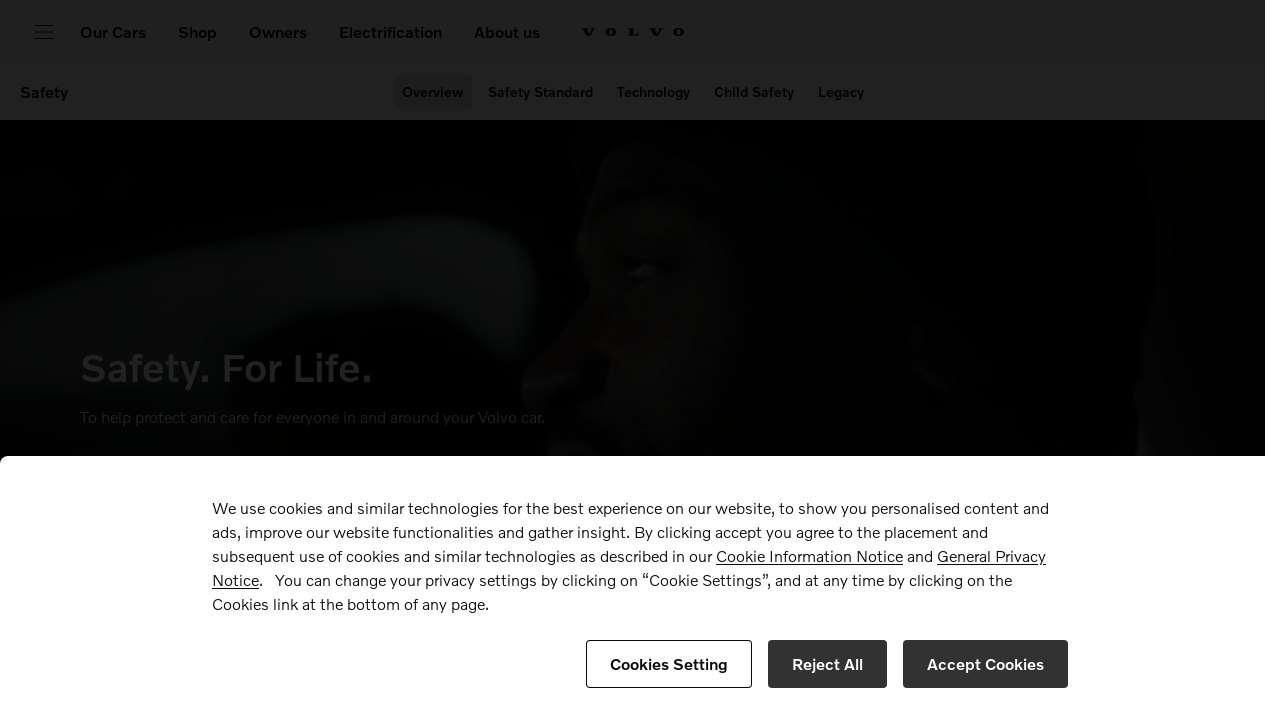

Located h2 header element
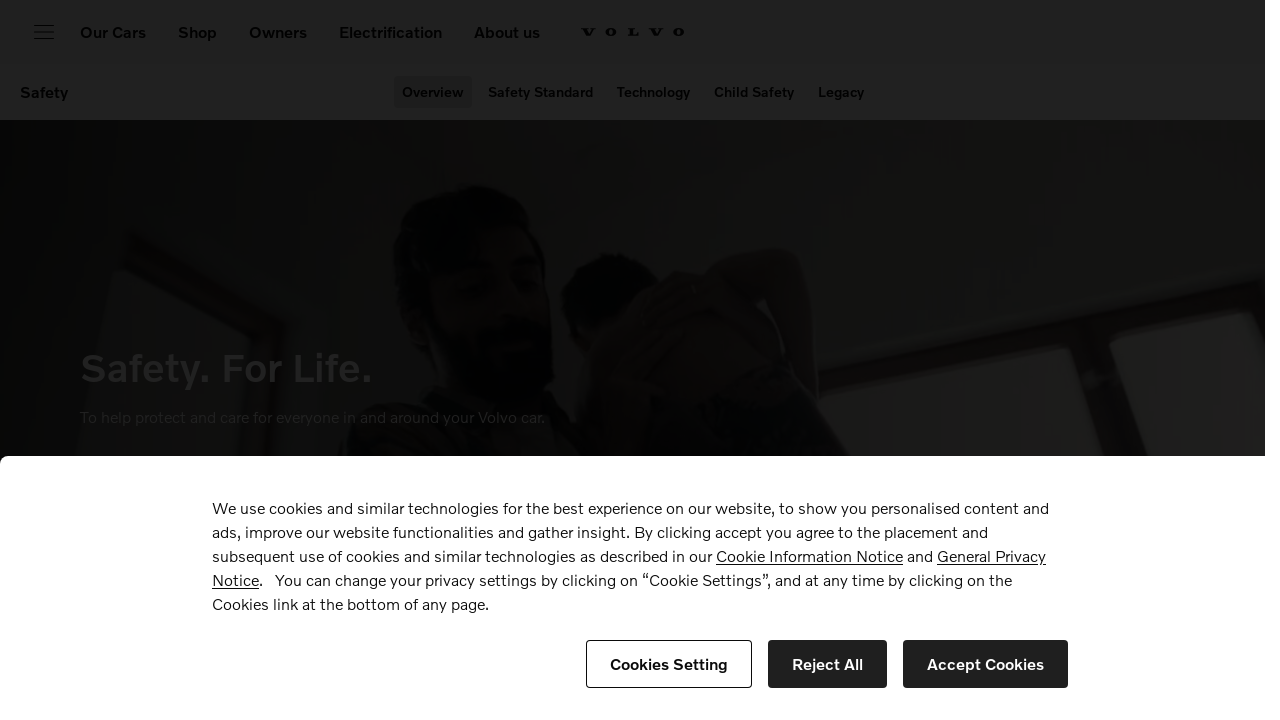

h2 header element is visible
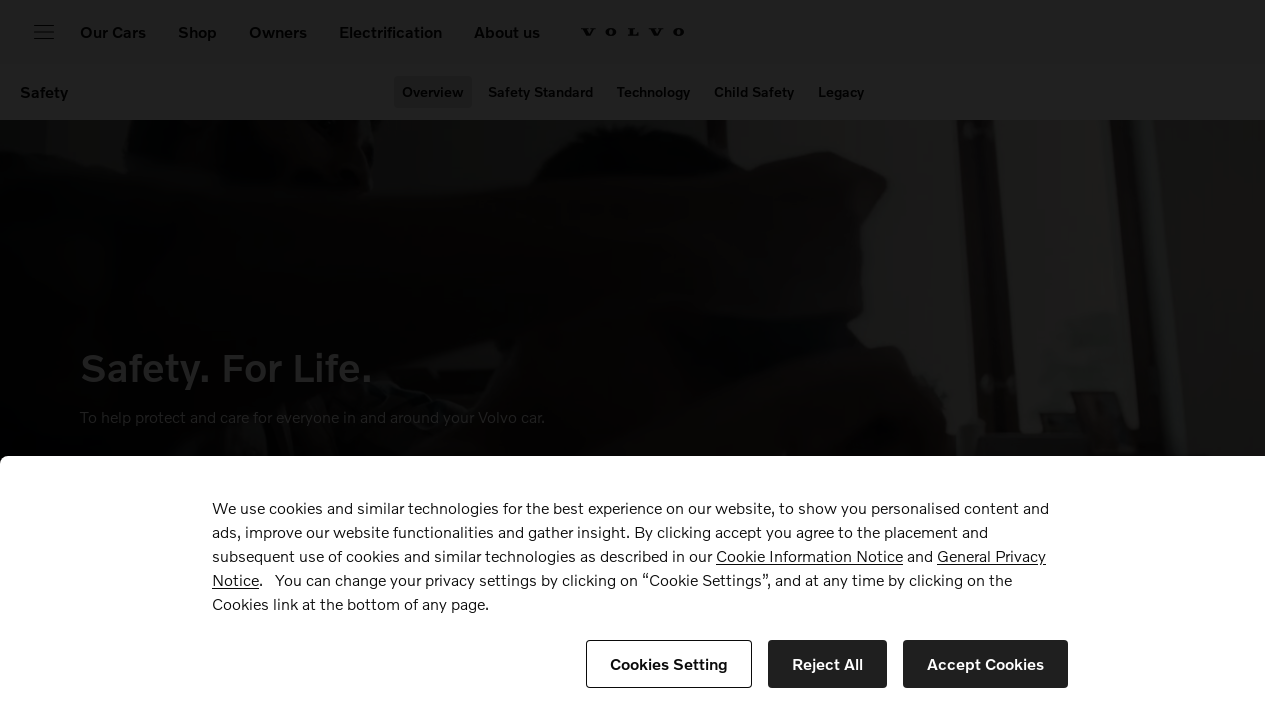

Assertion passed: h2 header is visible
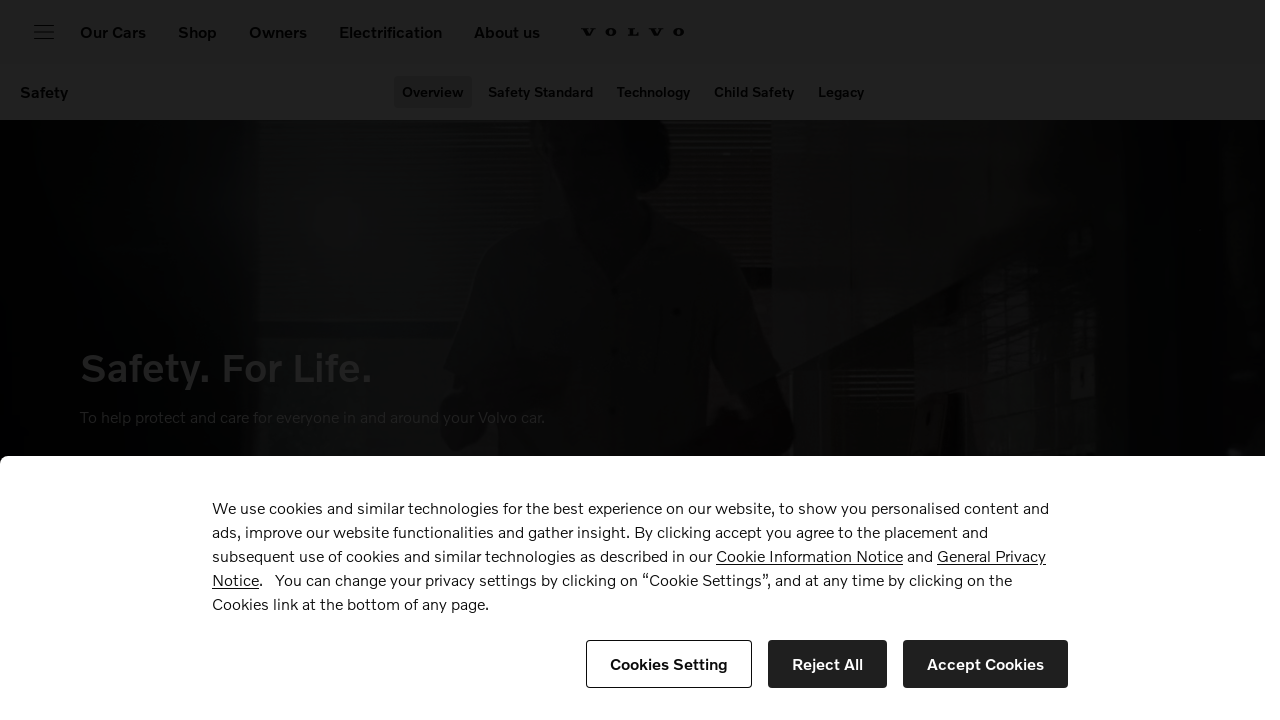

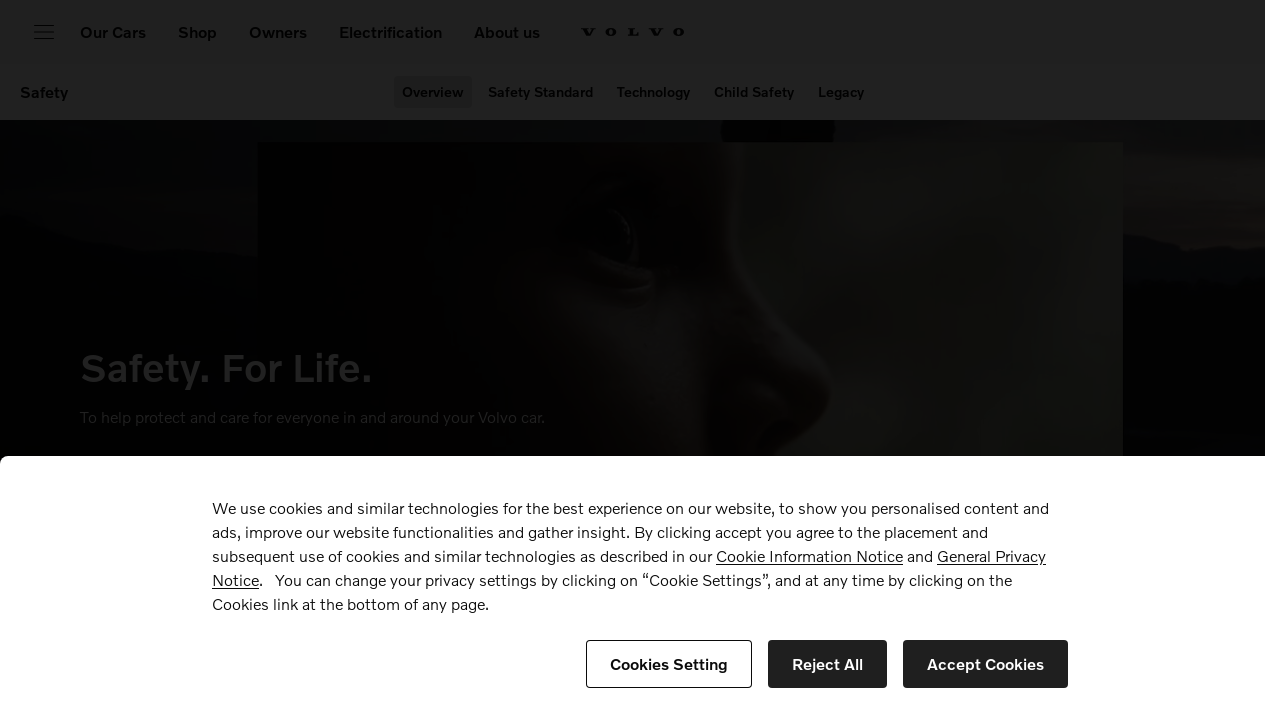